Tests a practice form by filling in a name field and submitting the form, then verifying a success alert appears

Starting URL: https://rahulshettyacademy.com/angularpractice/

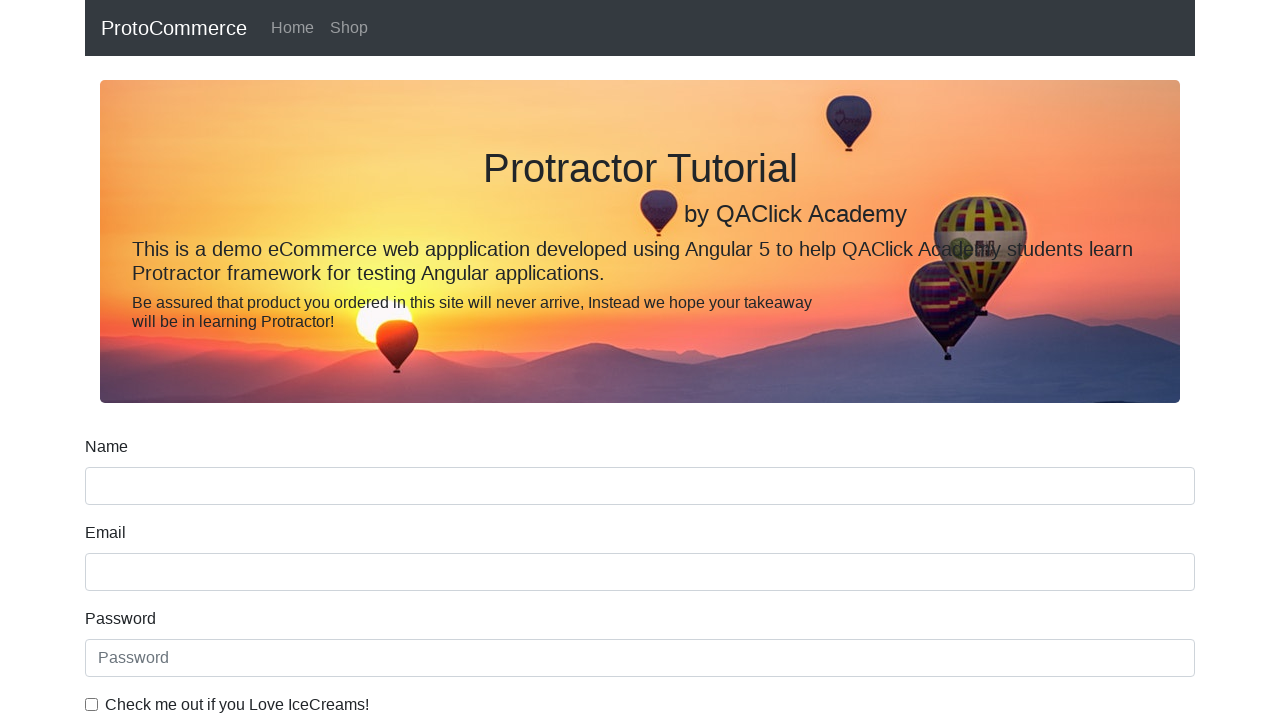

Filled name field with 'Rahul' on input[name='name']
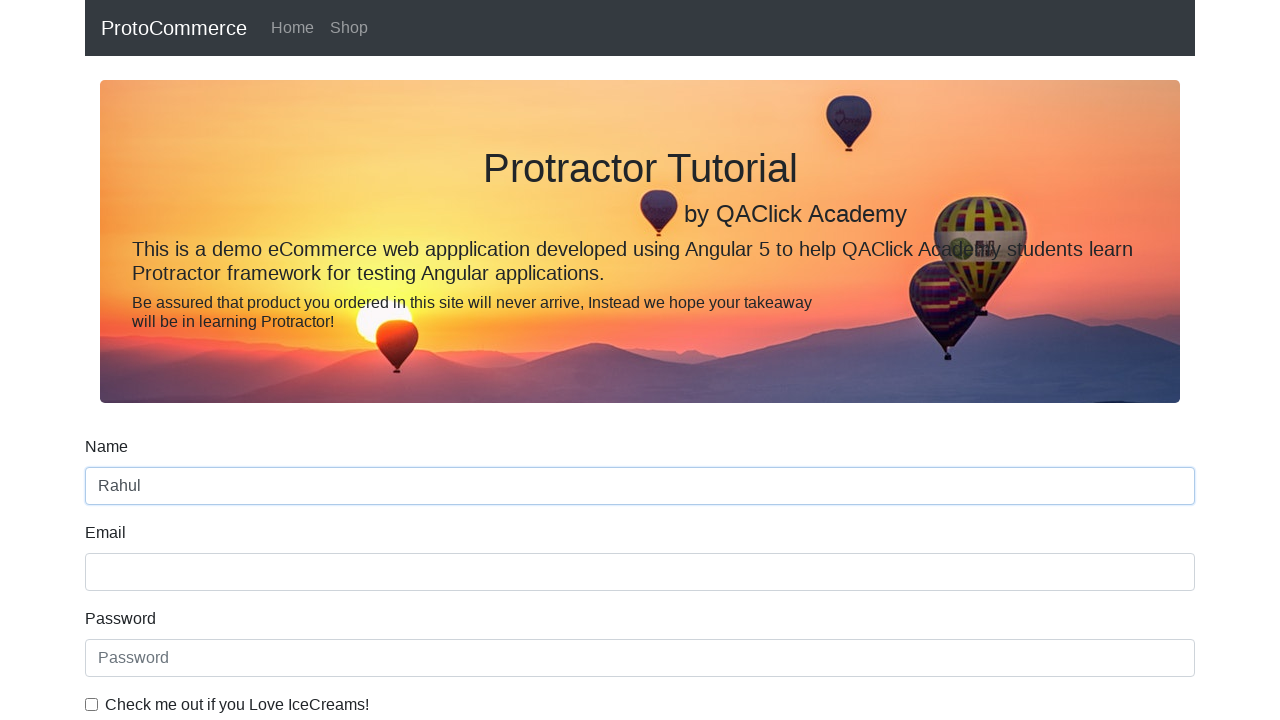

Clicked submit button to submit the form at (123, 491) on input[type='submit']
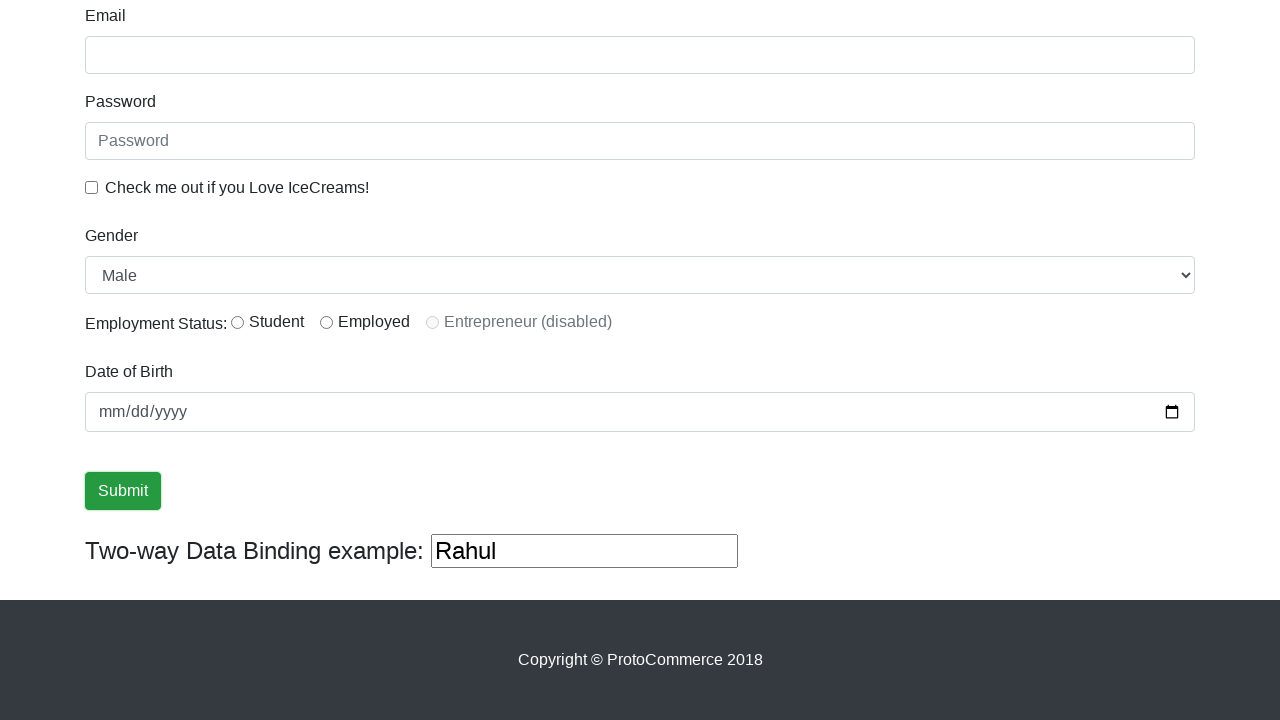

Success alert appeared after form submission
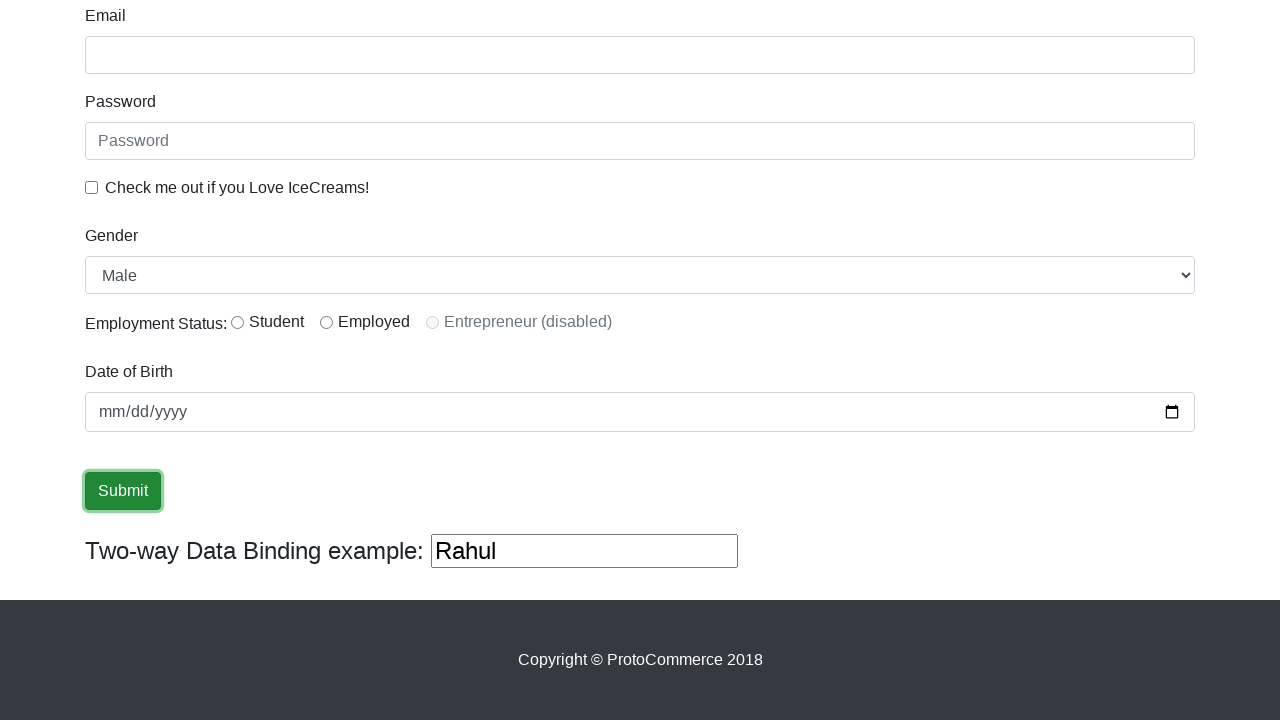

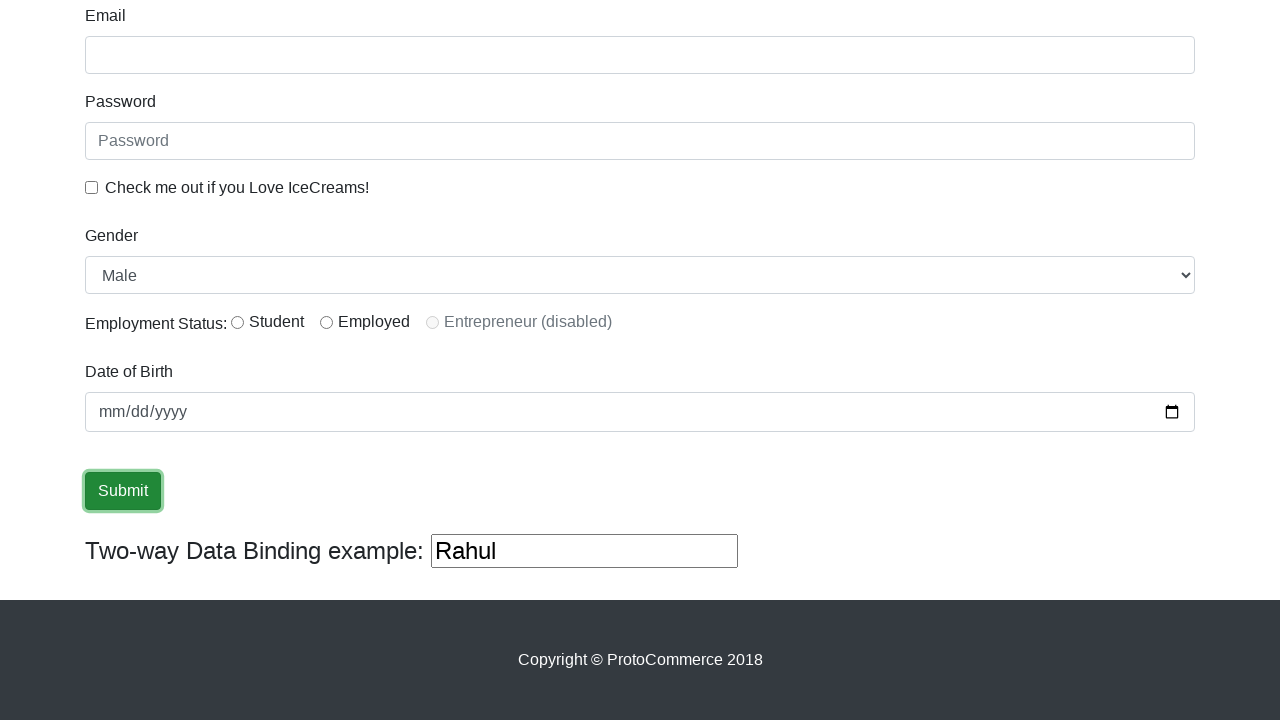